Tests checkbox functionality by verifying default states of two checkboxes, clicking to toggle their states, and confirming the new states after interaction.

Starting URL: http://practice.cydeo.com/checkboxes

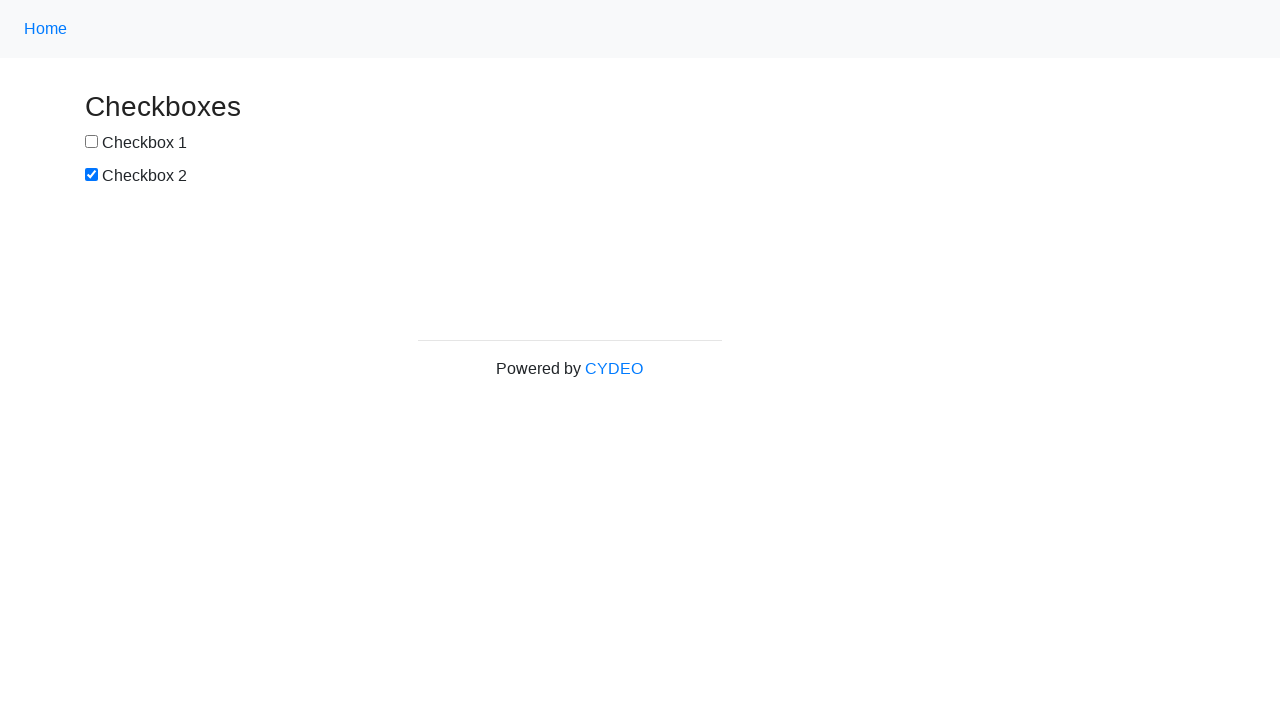

Located checkbox #1 element
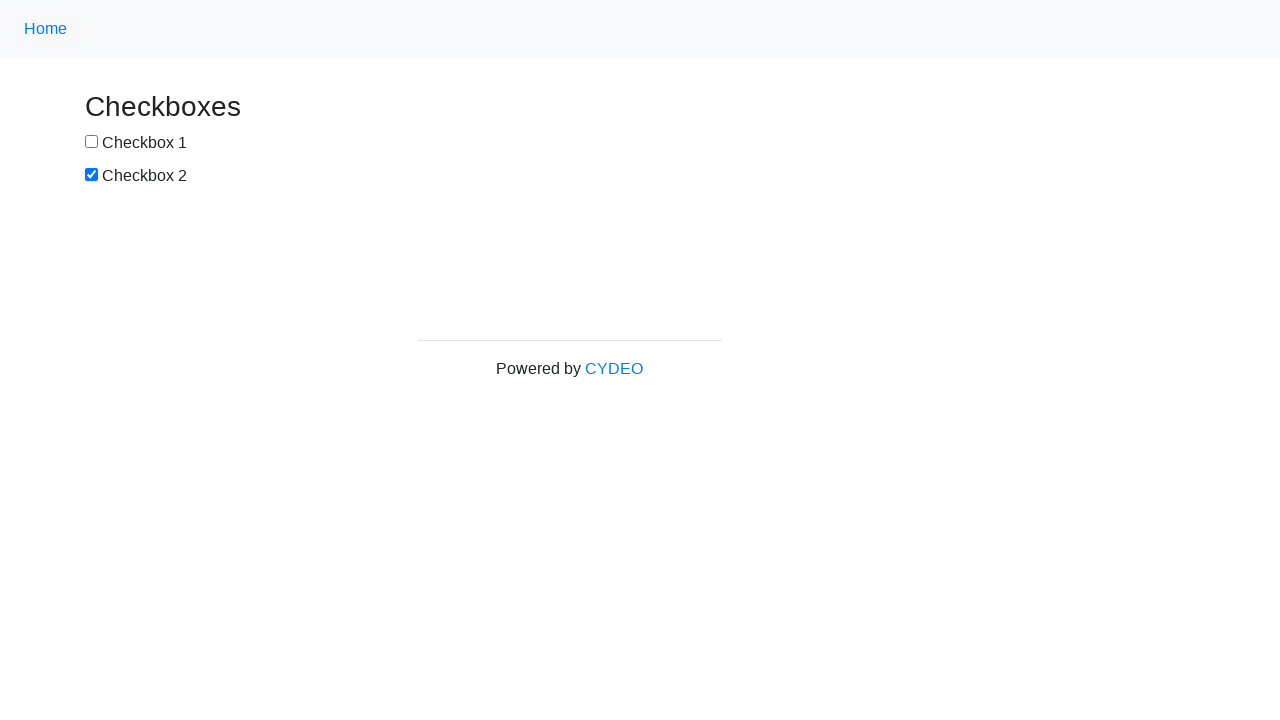

Verified checkbox #1 is NOT selected by default
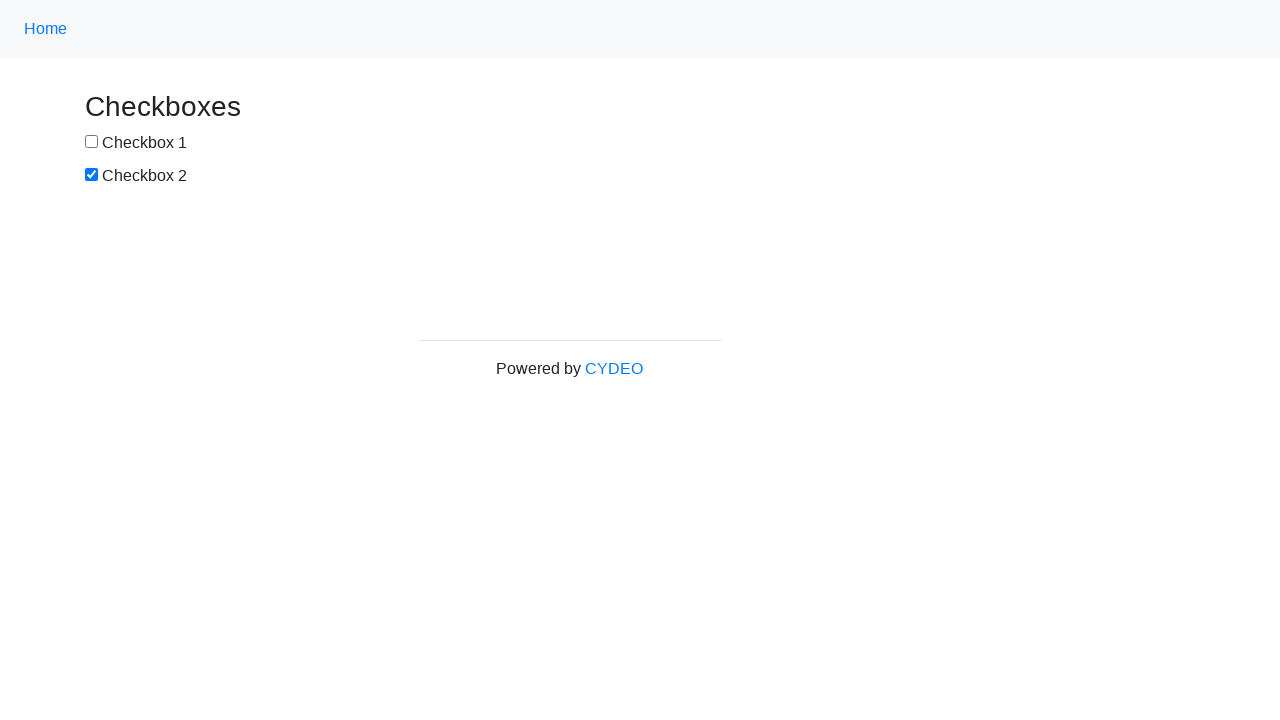

Located checkbox #2 element
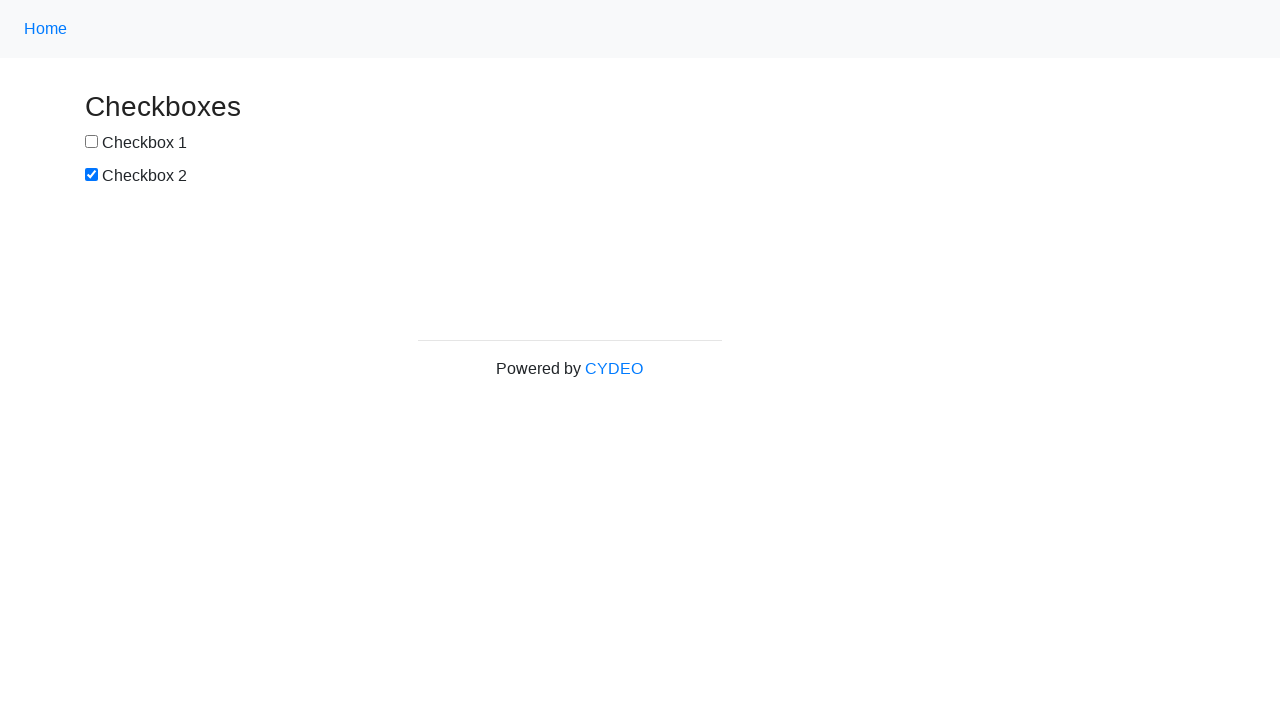

Verified checkbox #2 is SELECTED by default
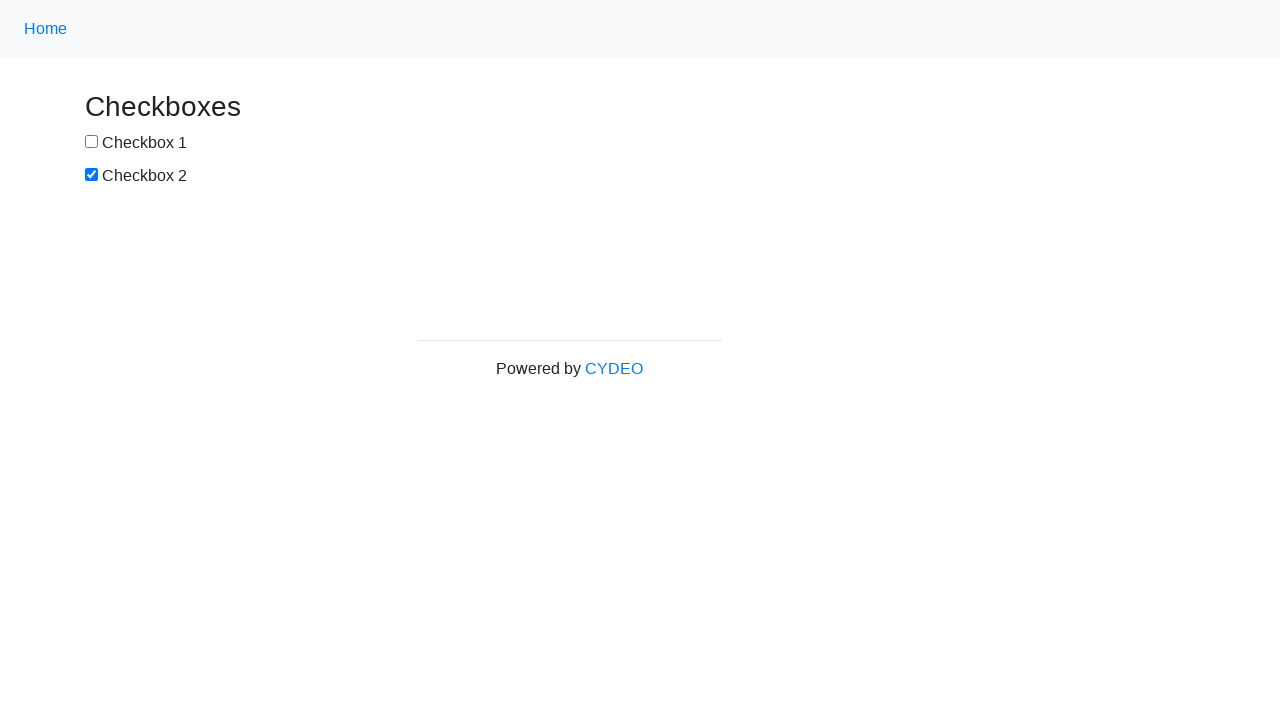

Clicked checkbox #1 to select it at (92, 142) on input#box1
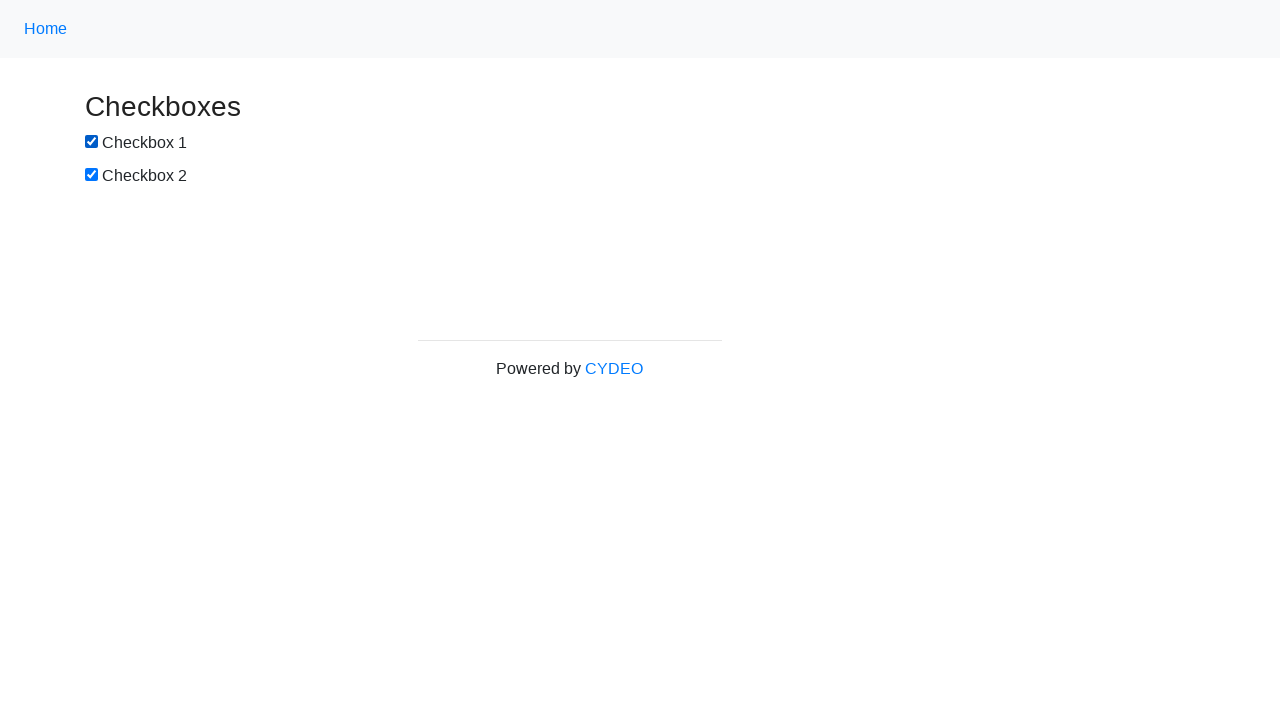

Clicked checkbox #2 to deselect it at (92, 175) on input#box2
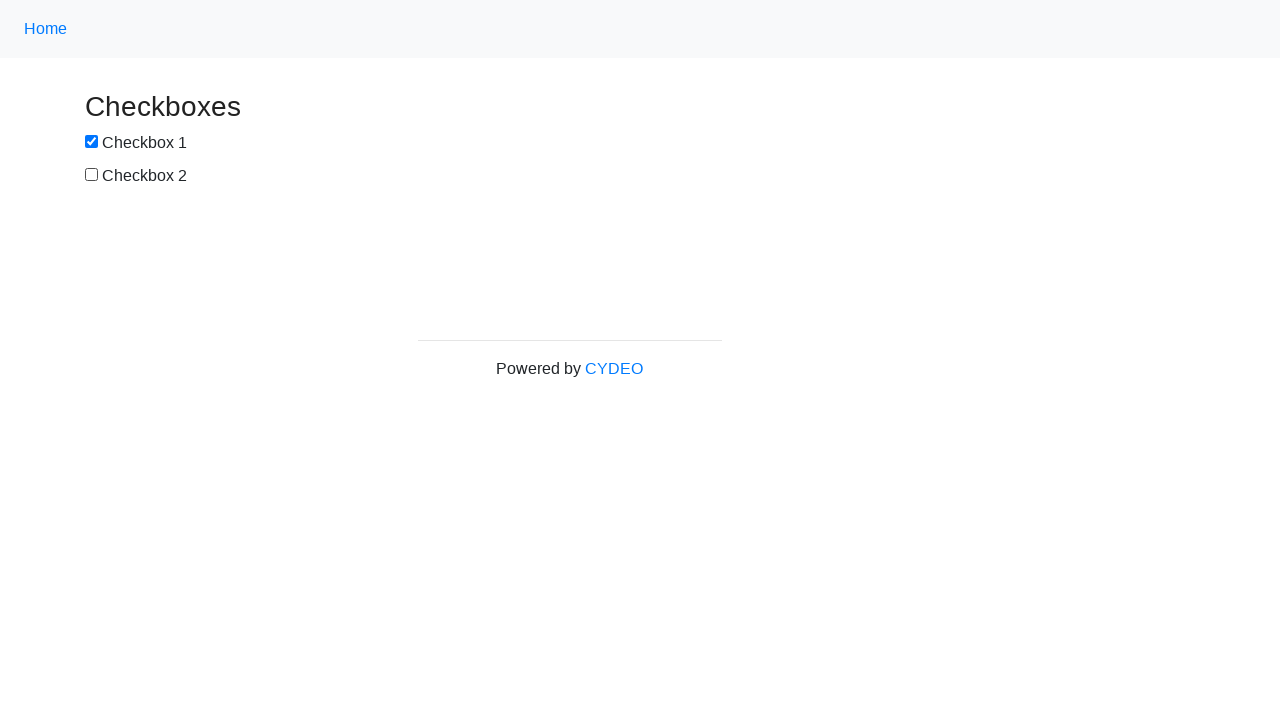

Verified checkbox #1 is now SELECTED after click
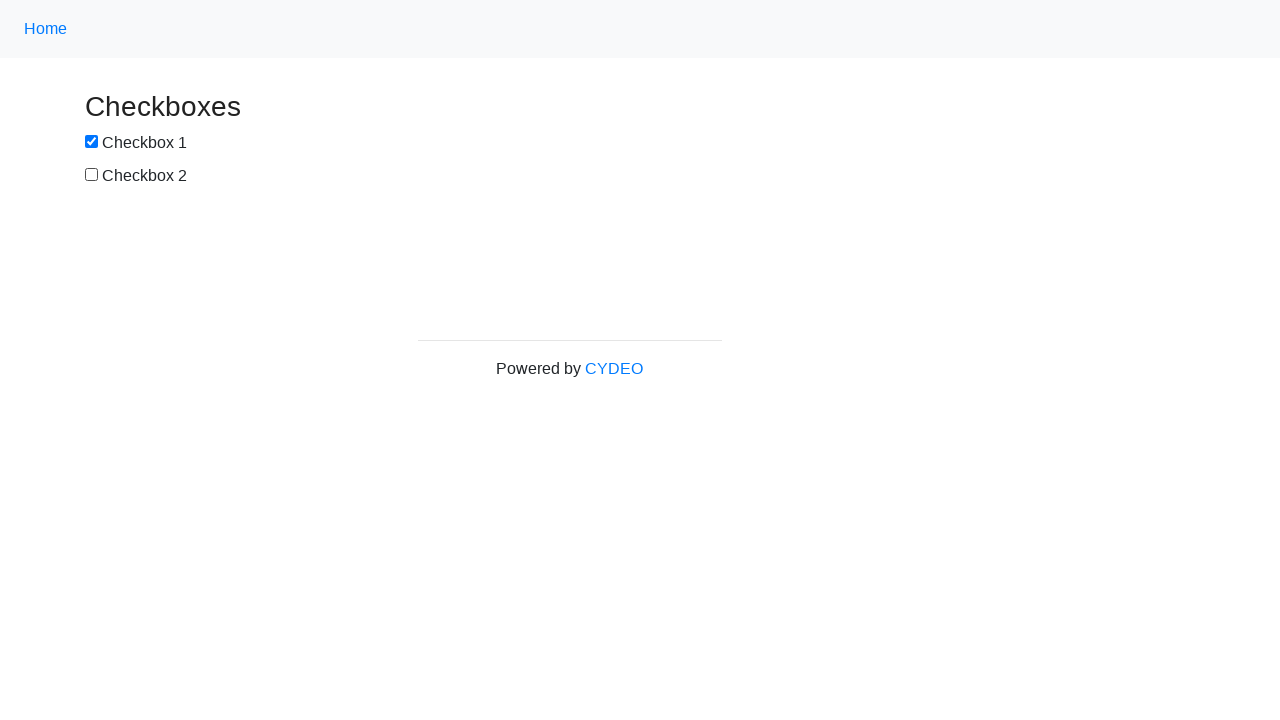

Verified checkbox #2 is now NOT selected after click
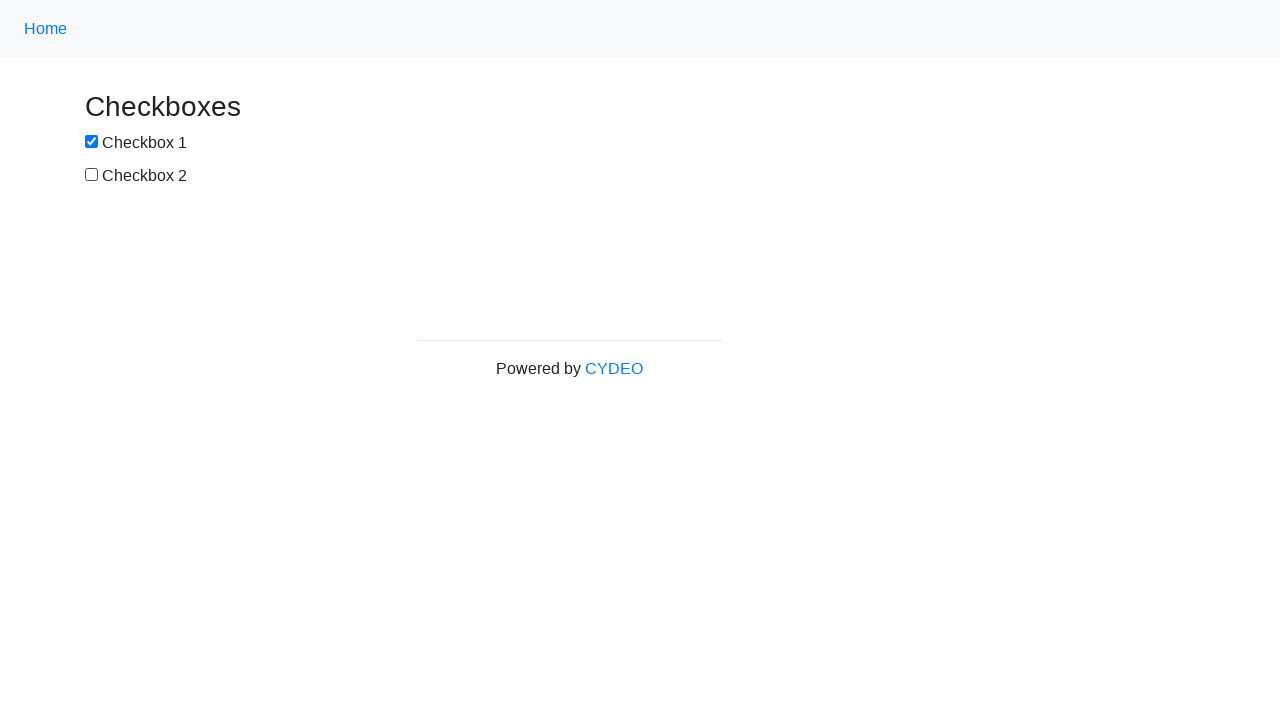

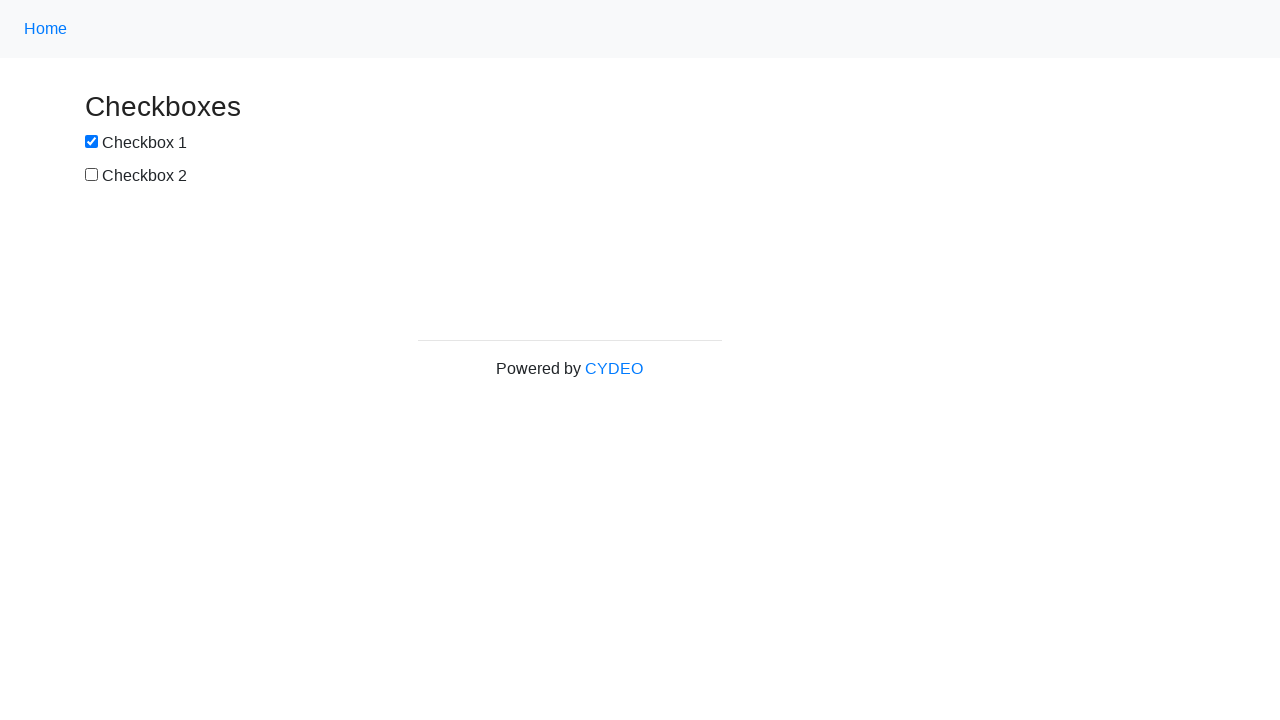